Tests that a todo item is removed if an empty text string is entered during edit.

Starting URL: https://demo.playwright.dev/todomvc

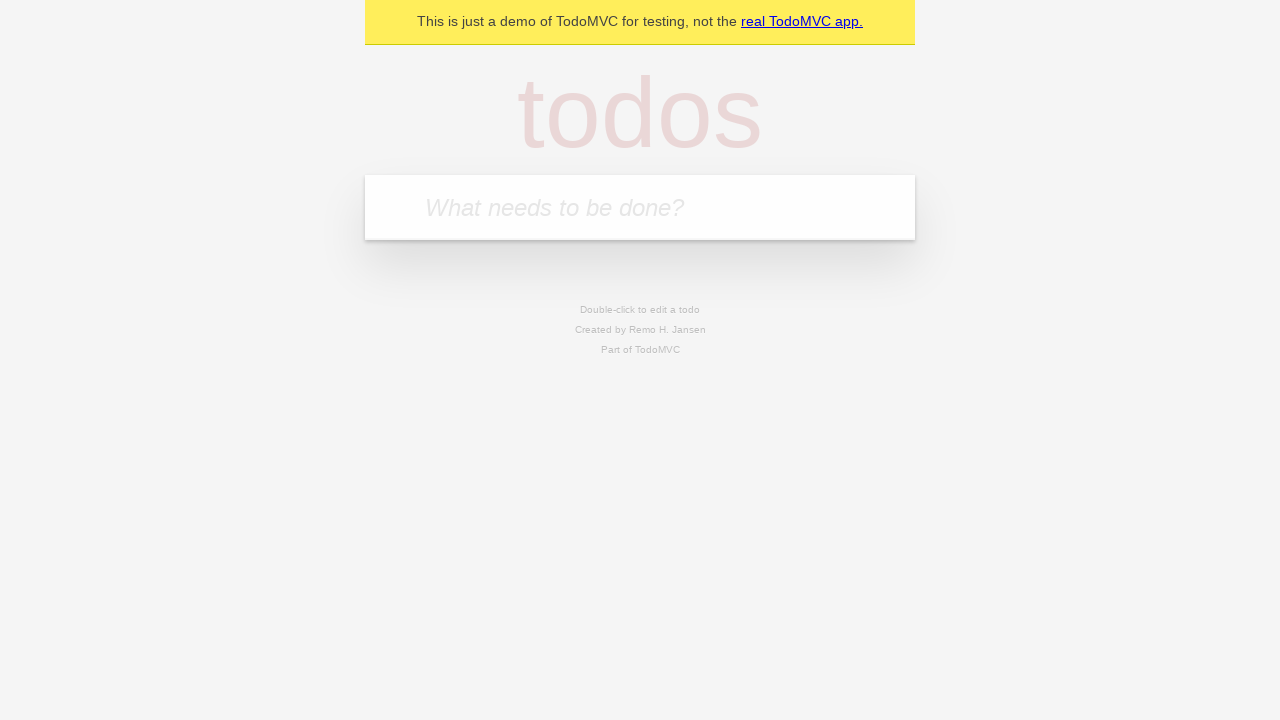

Filled todo input with 'buy some cheese' on internal:attr=[placeholder="What needs to be done?"i]
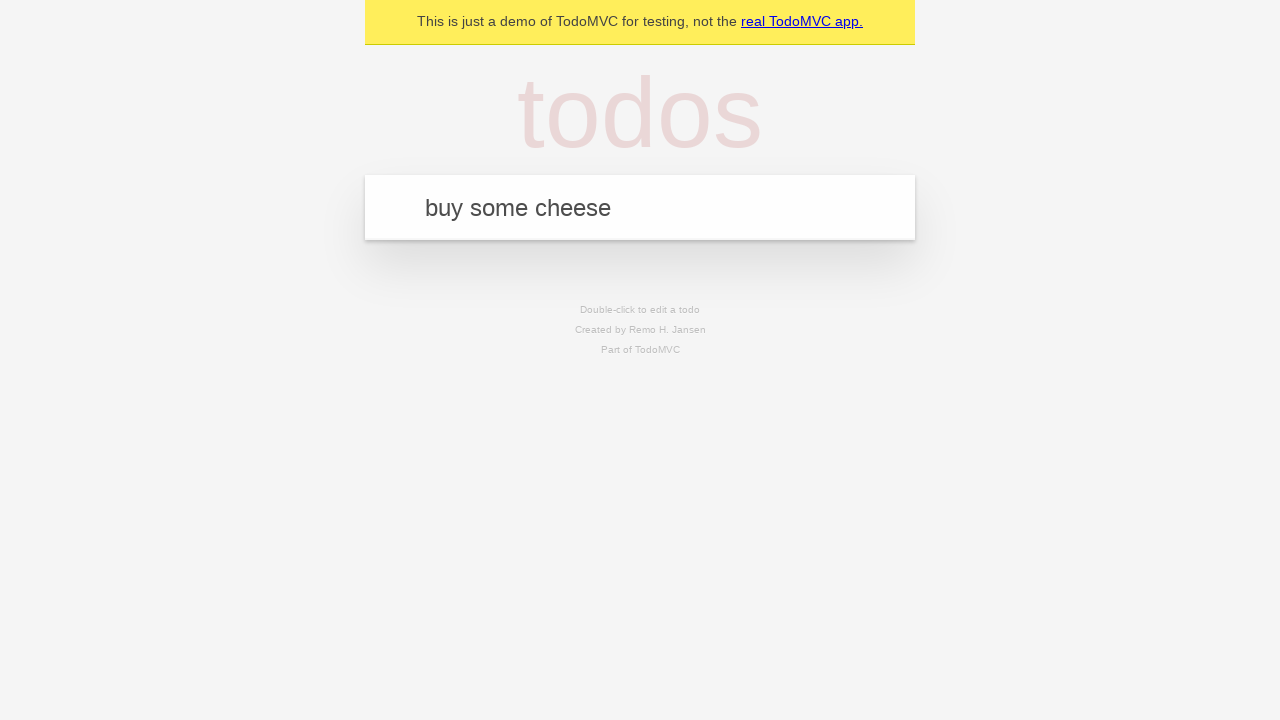

Pressed Enter to create first todo item on internal:attr=[placeholder="What needs to be done?"i]
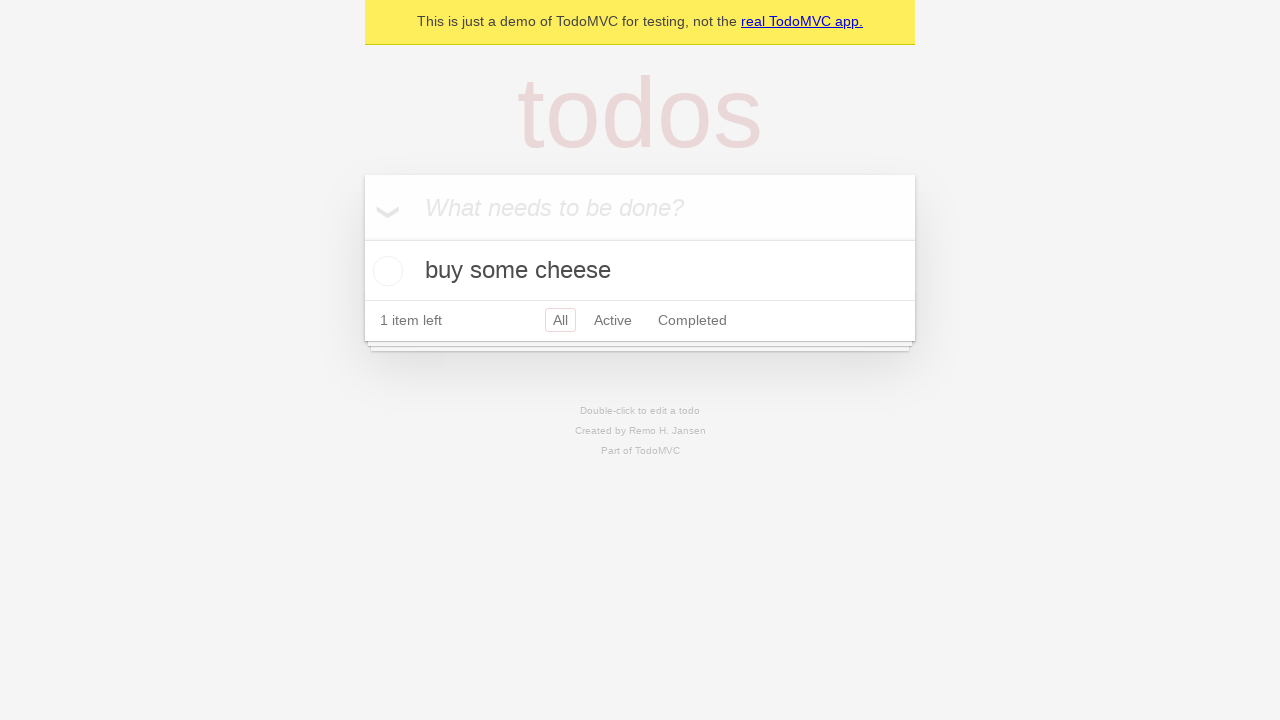

Filled todo input with 'feed the cat' on internal:attr=[placeholder="What needs to be done?"i]
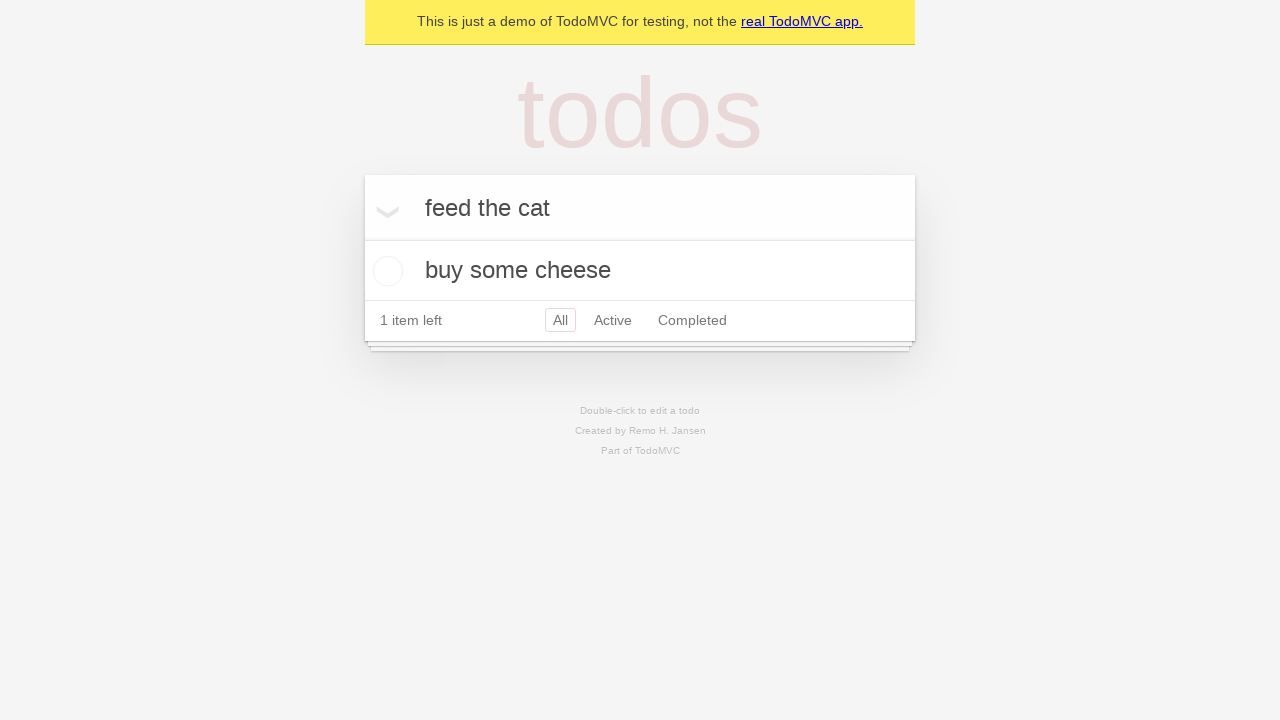

Pressed Enter to create second todo item on internal:attr=[placeholder="What needs to be done?"i]
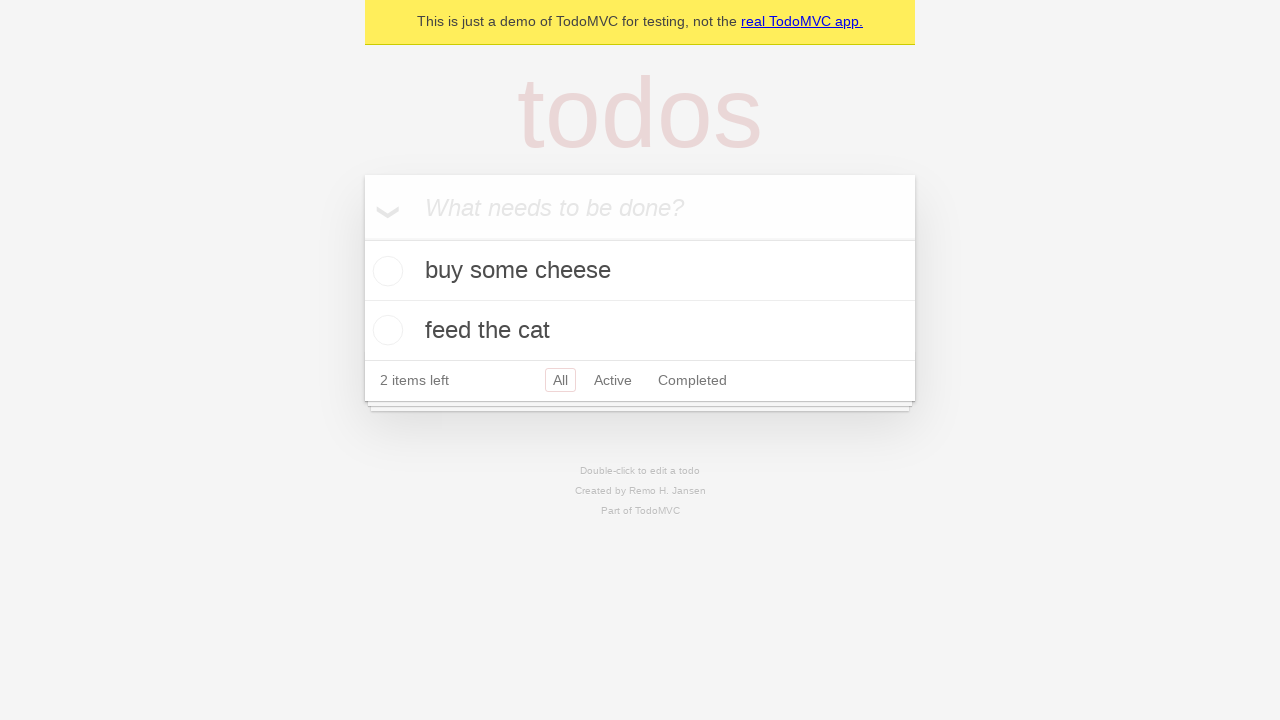

Filled todo input with 'book a doctors appointment' on internal:attr=[placeholder="What needs to be done?"i]
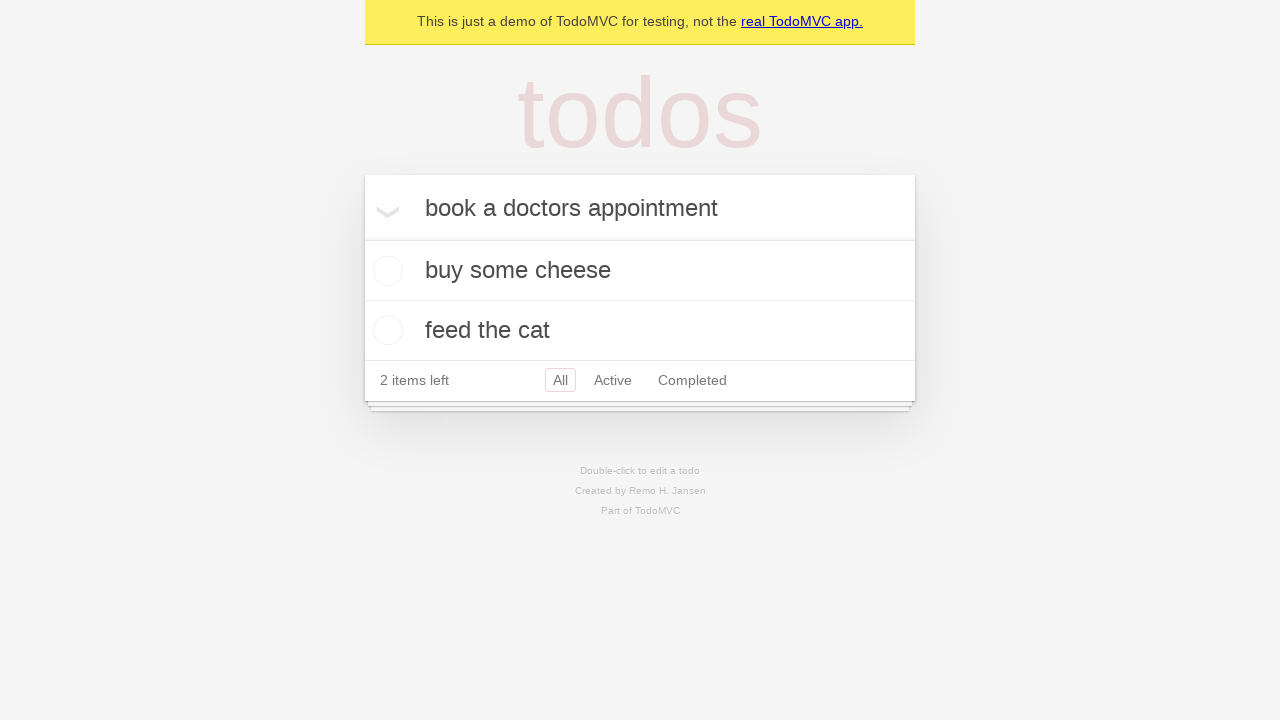

Pressed Enter to create third todo item on internal:attr=[placeholder="What needs to be done?"i]
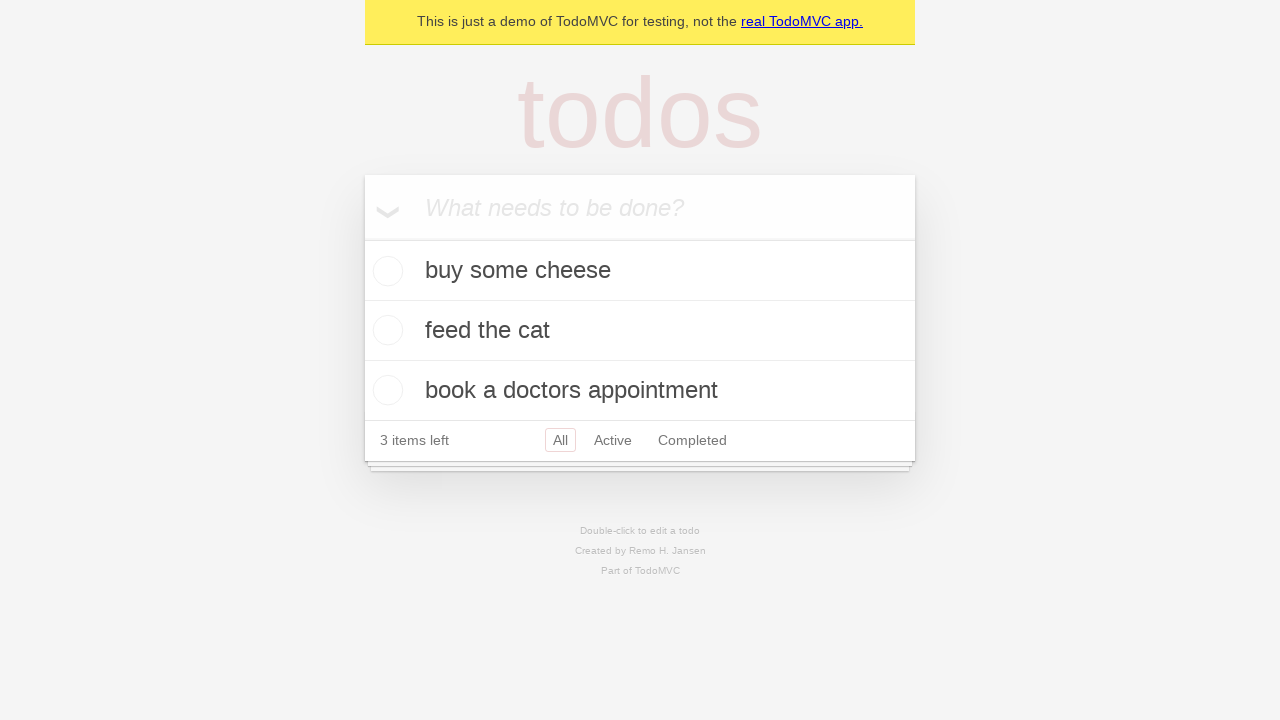

Double-clicked second todo item to enter edit mode at (640, 331) on internal:testid=[data-testid="todo-item"s] >> nth=1
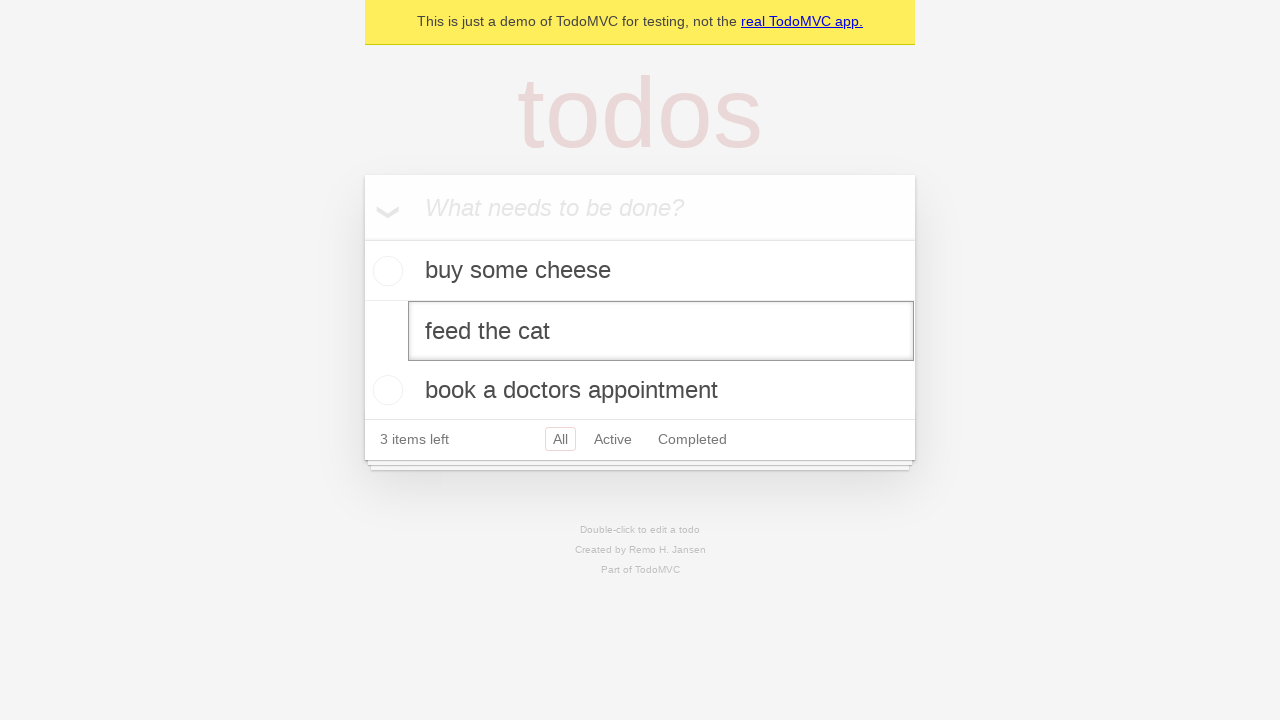

Cleared text in edit field, leaving empty string on internal:testid=[data-testid="todo-item"s] >> nth=1 >> internal:role=textbox[nam
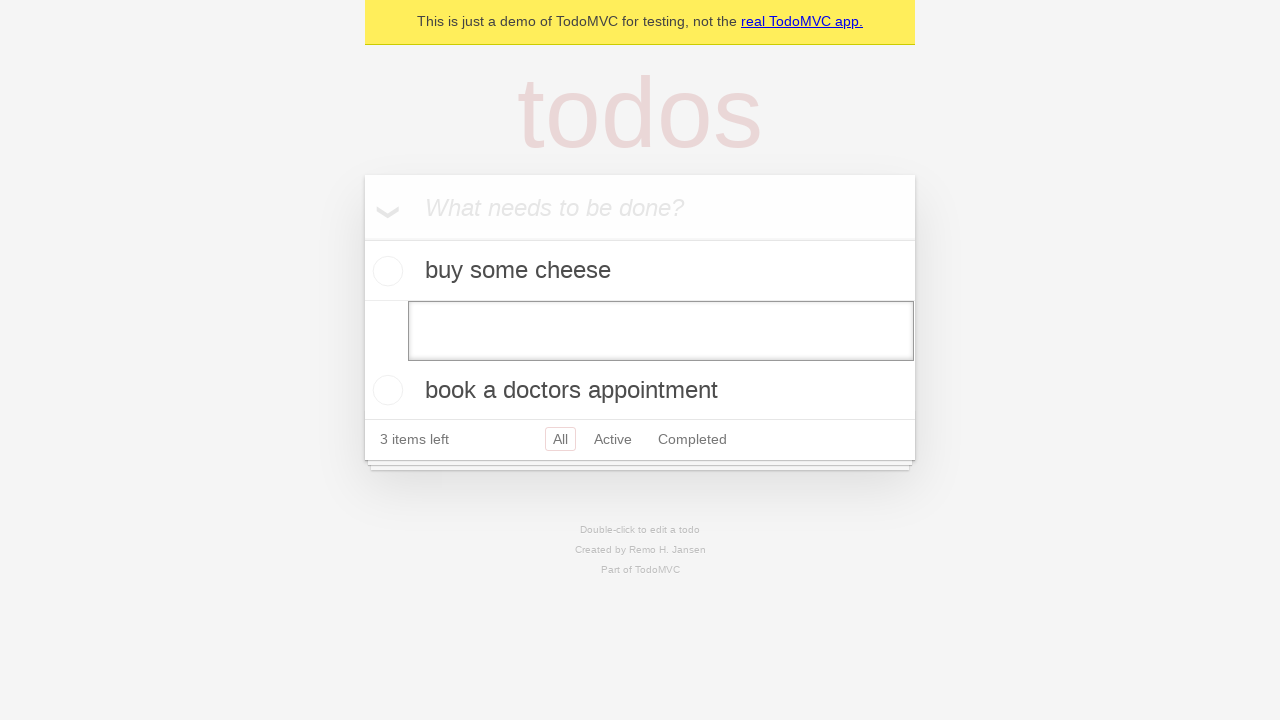

Pressed Enter to confirm empty edit, removing the todo item on internal:testid=[data-testid="todo-item"s] >> nth=1 >> internal:role=textbox[nam
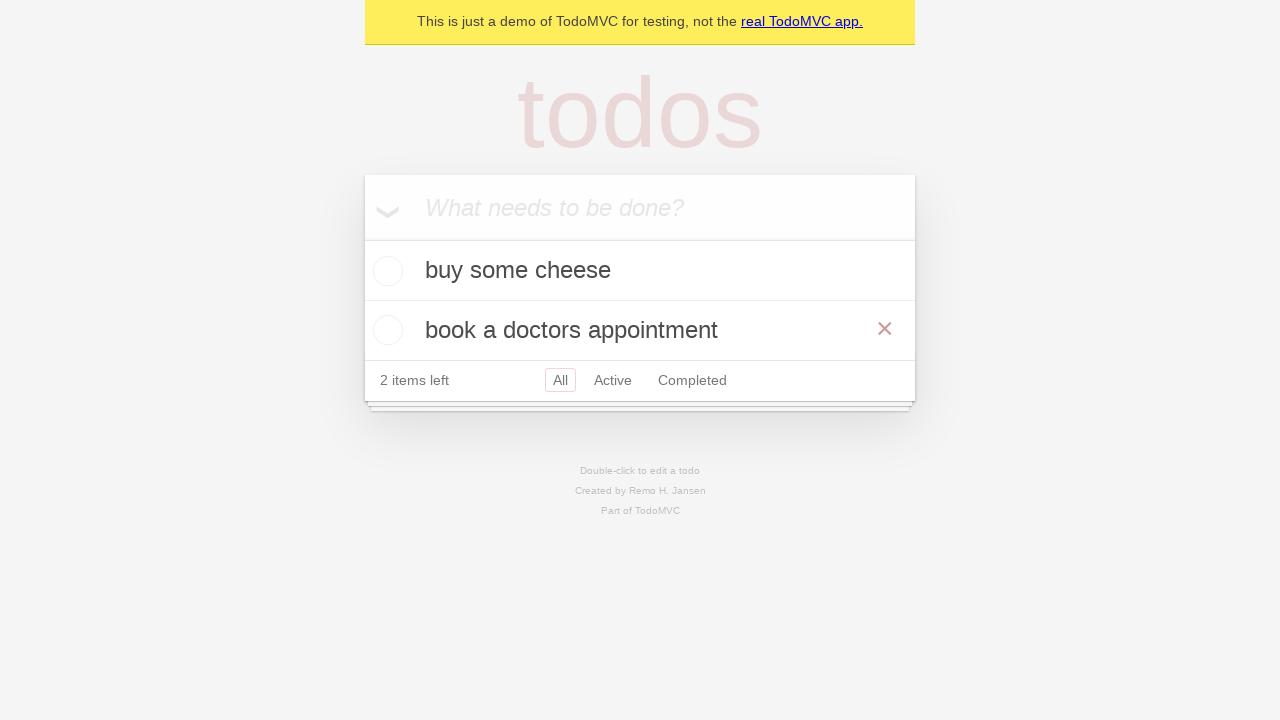

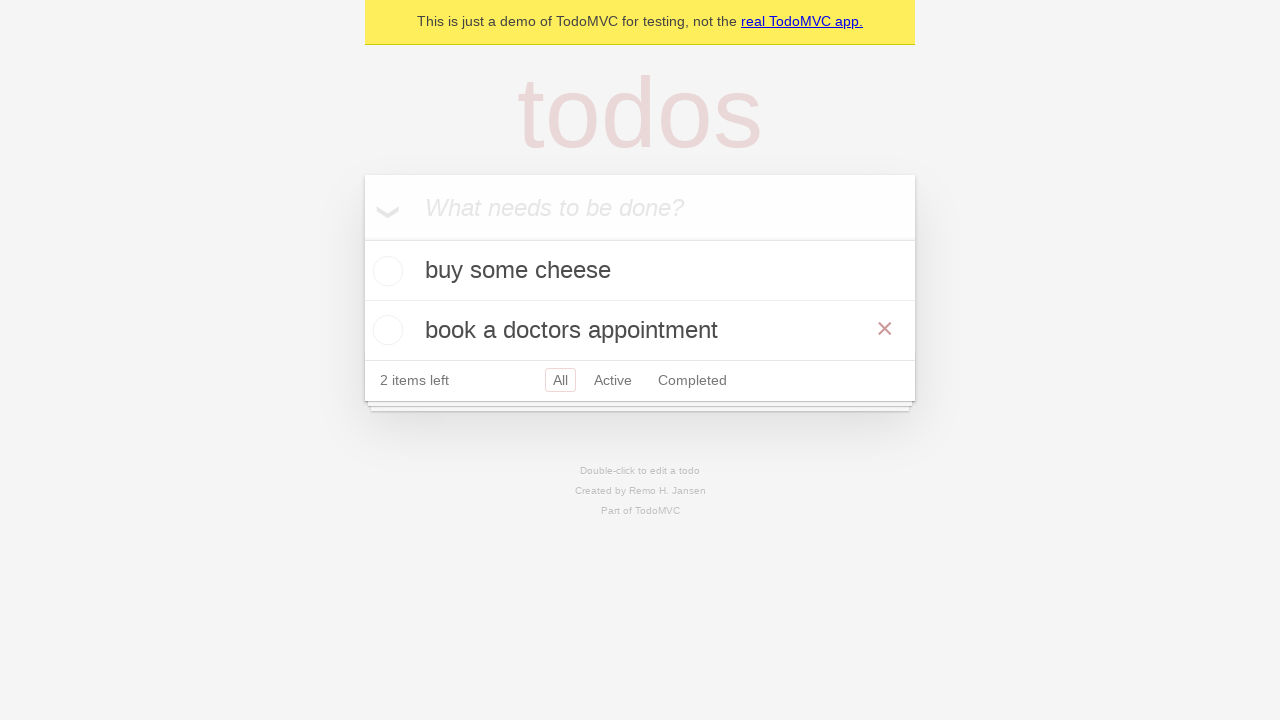